Tests window handling by clicking a link that opens a new window, switching to the new window, and verifying the page title changes from "Windows" to "New Window"

Starting URL: https://practice.cydeo.com/windows

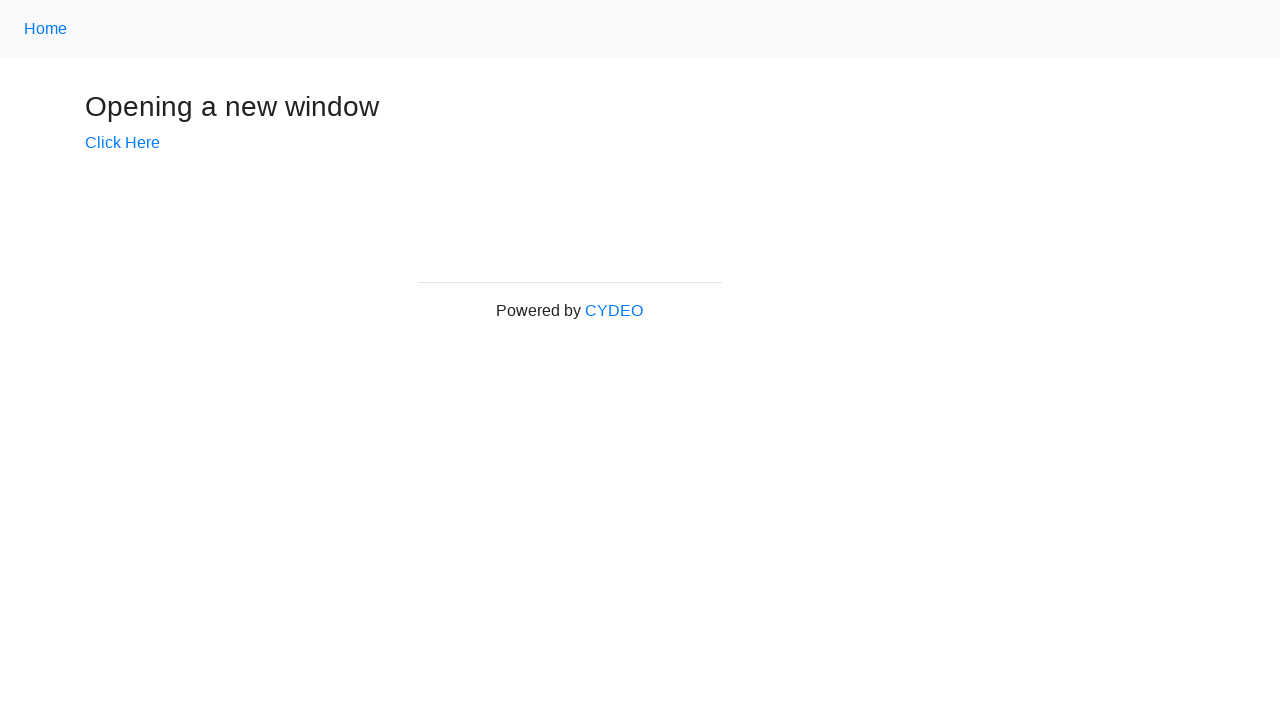

Verified initial page title is 'Windows'
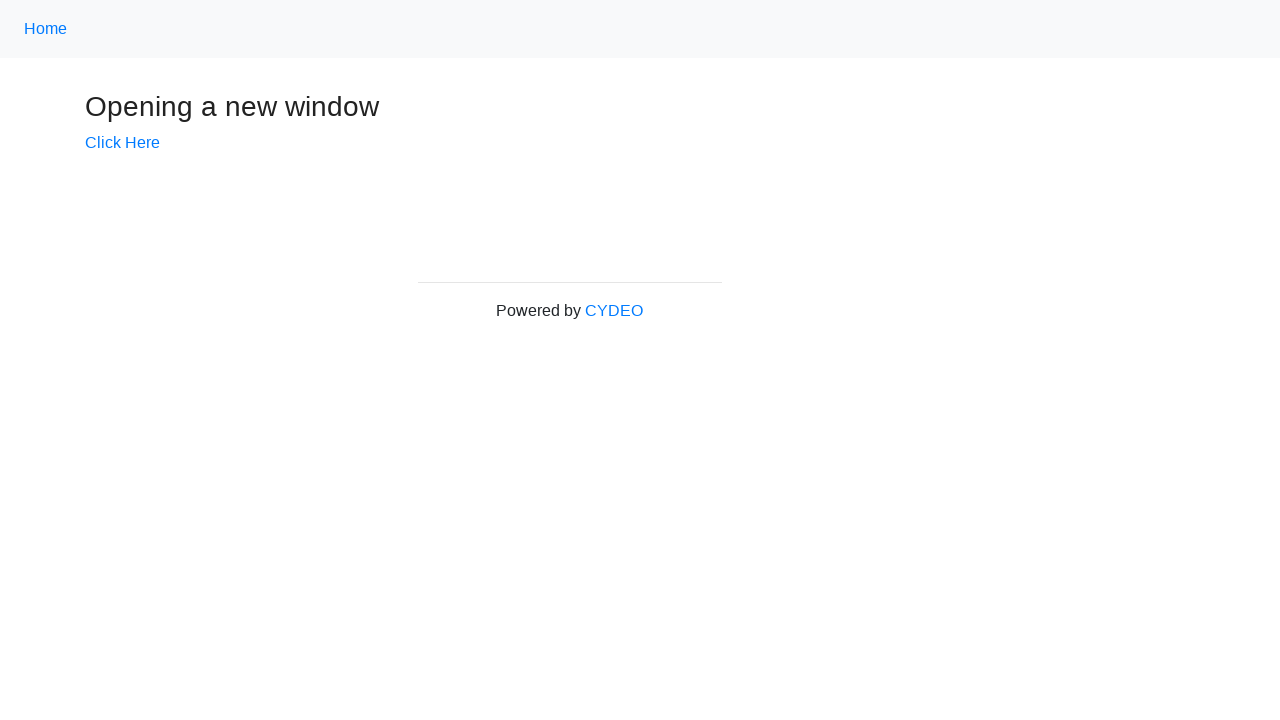

Clicked 'Click Here' link to open new window at (122, 143) on text=Click Here
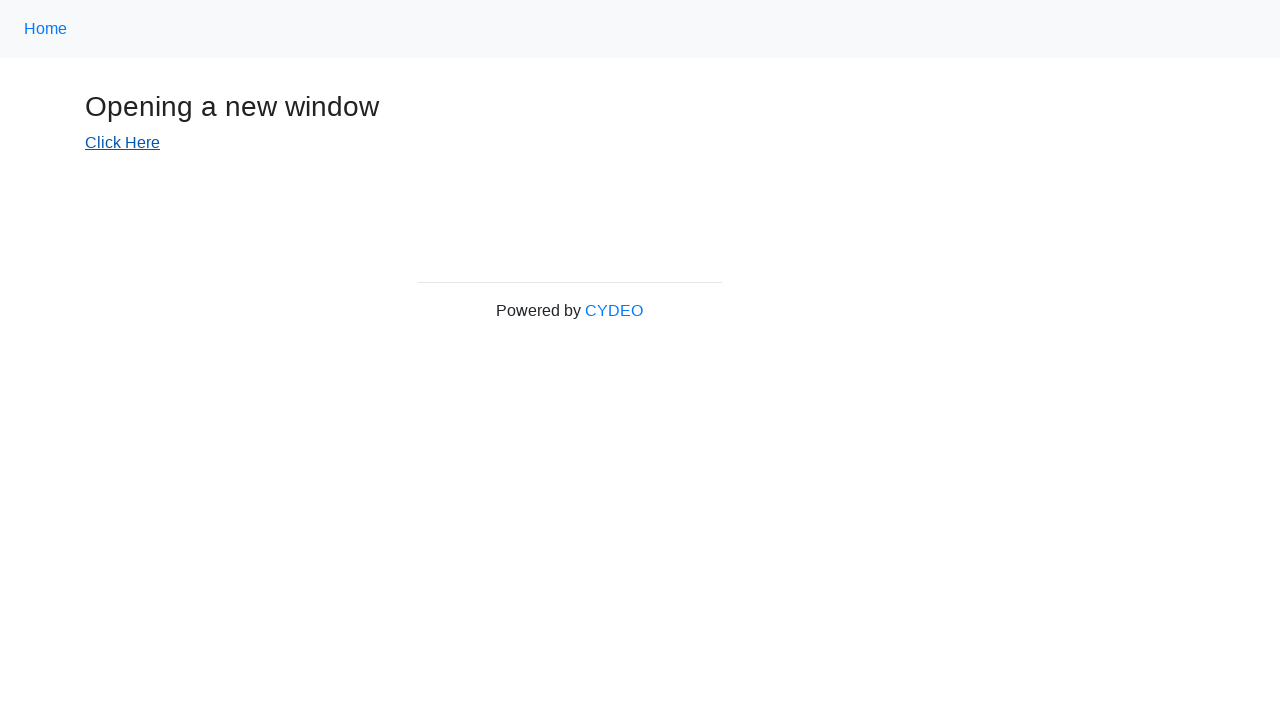

Captured new window page object
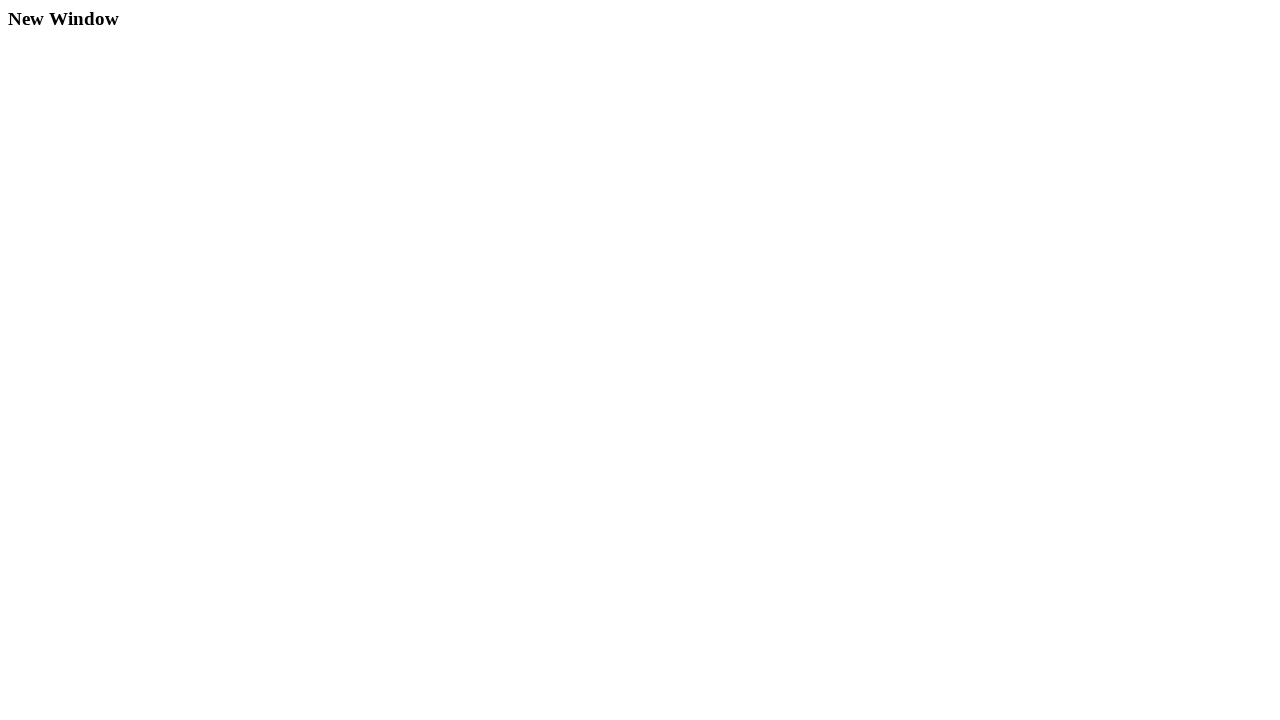

New window page loaded completely
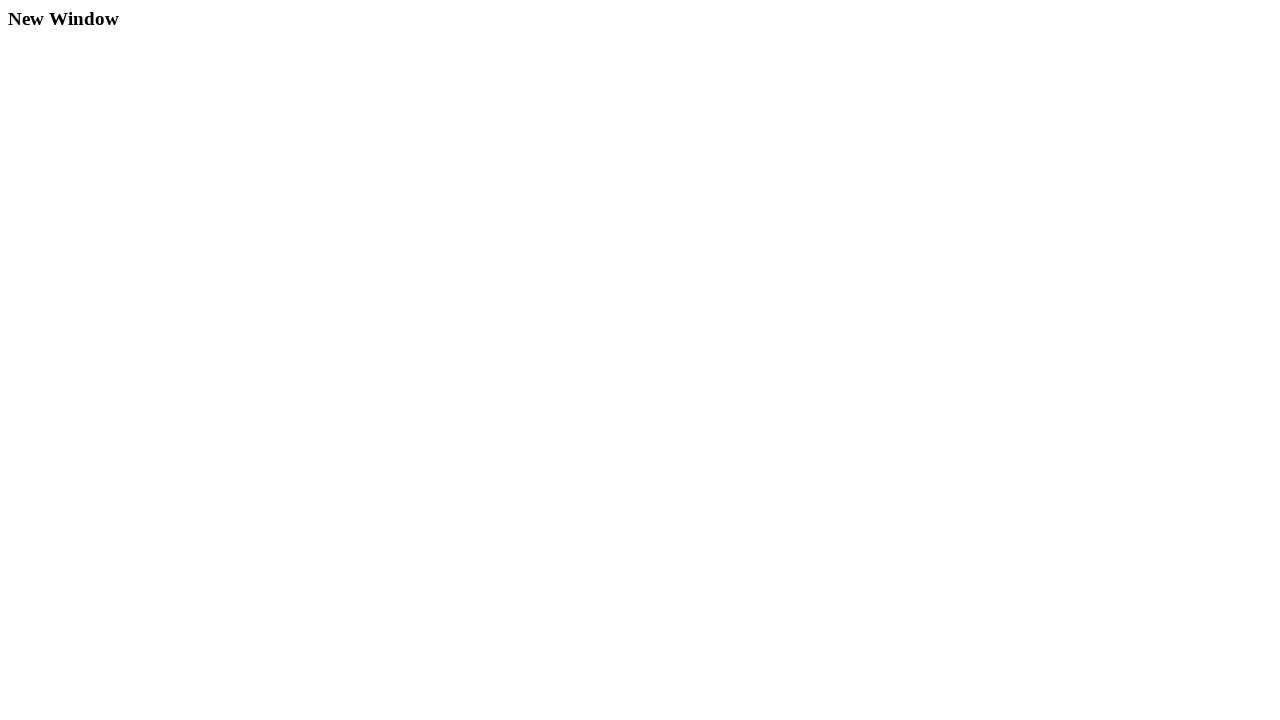

Verified new window title is 'New Window'
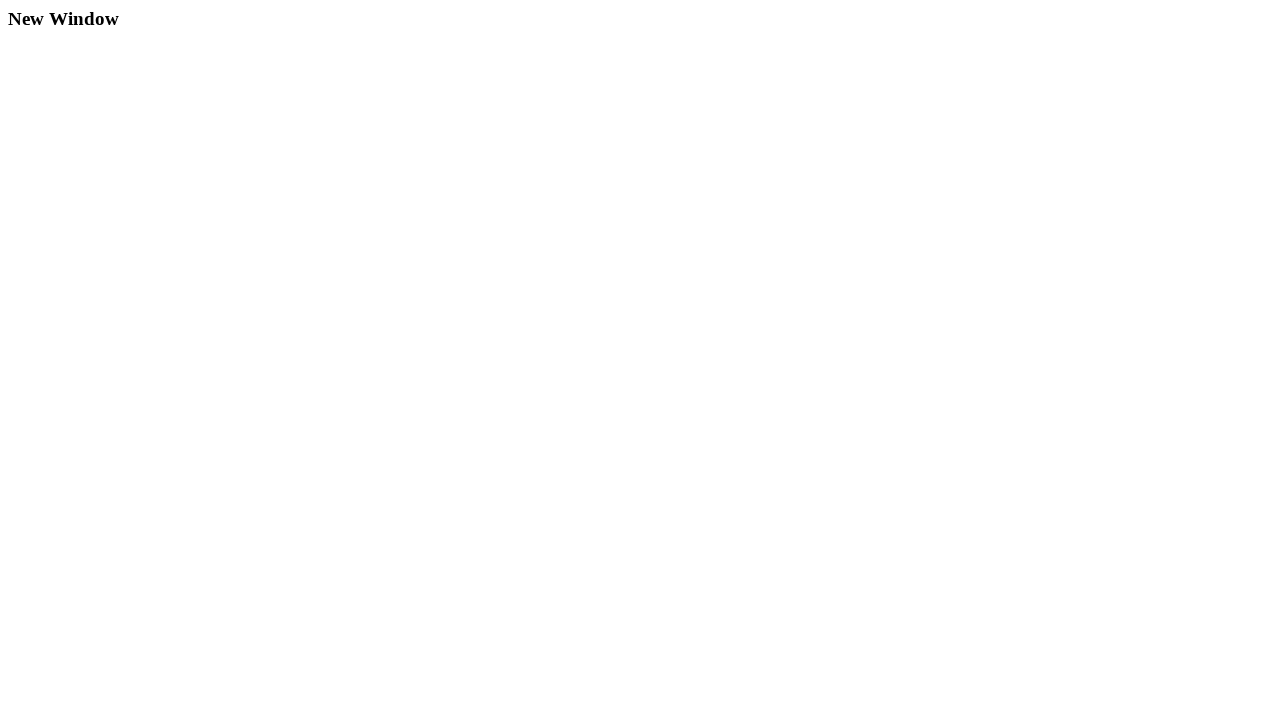

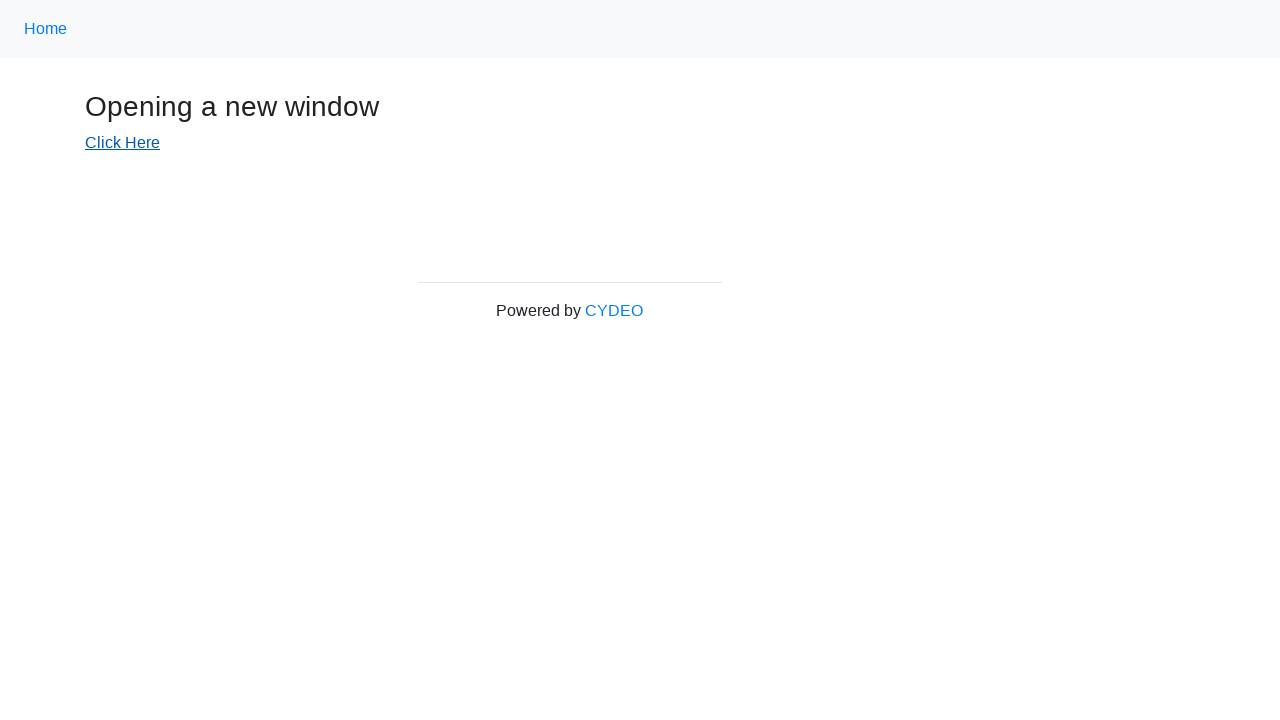